Tests autocomplete functionality by typing in an input field and selecting an option from the suggestions dropdown

Starting URL: https://rahulshettyacademy.com/AutomationPractice

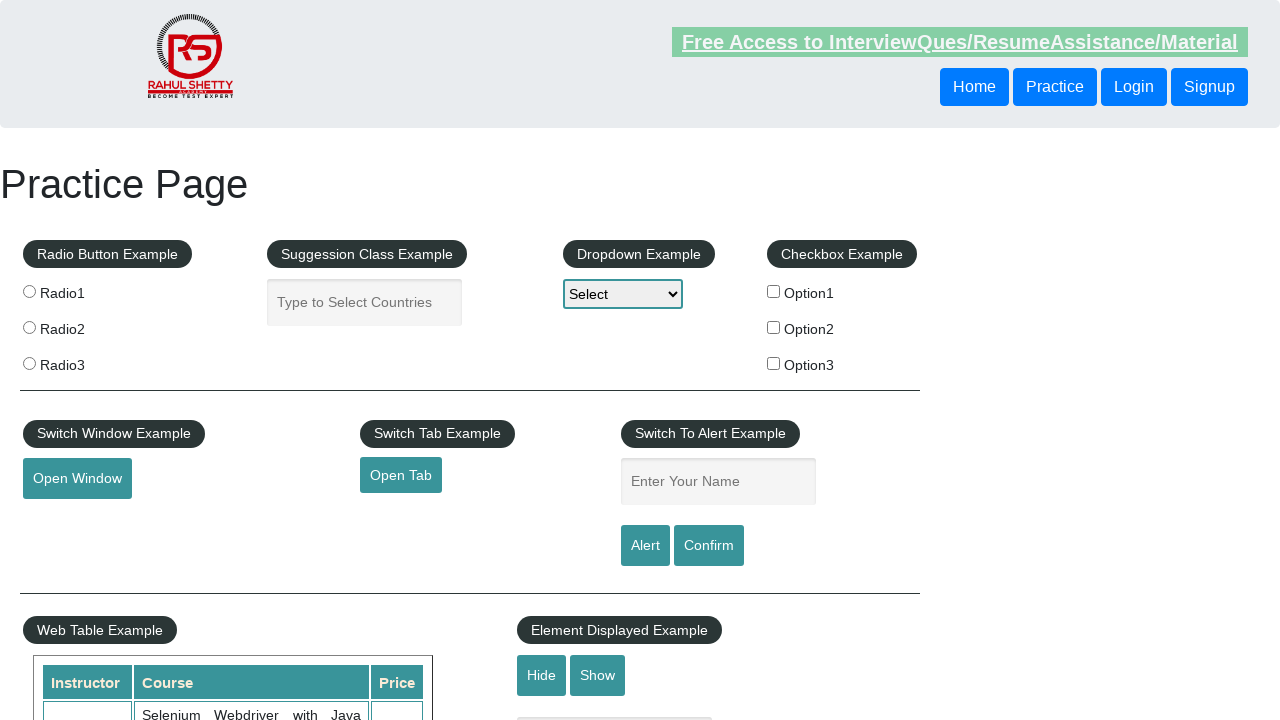

Filled autocomplete input field with 'me' on #autocomplete
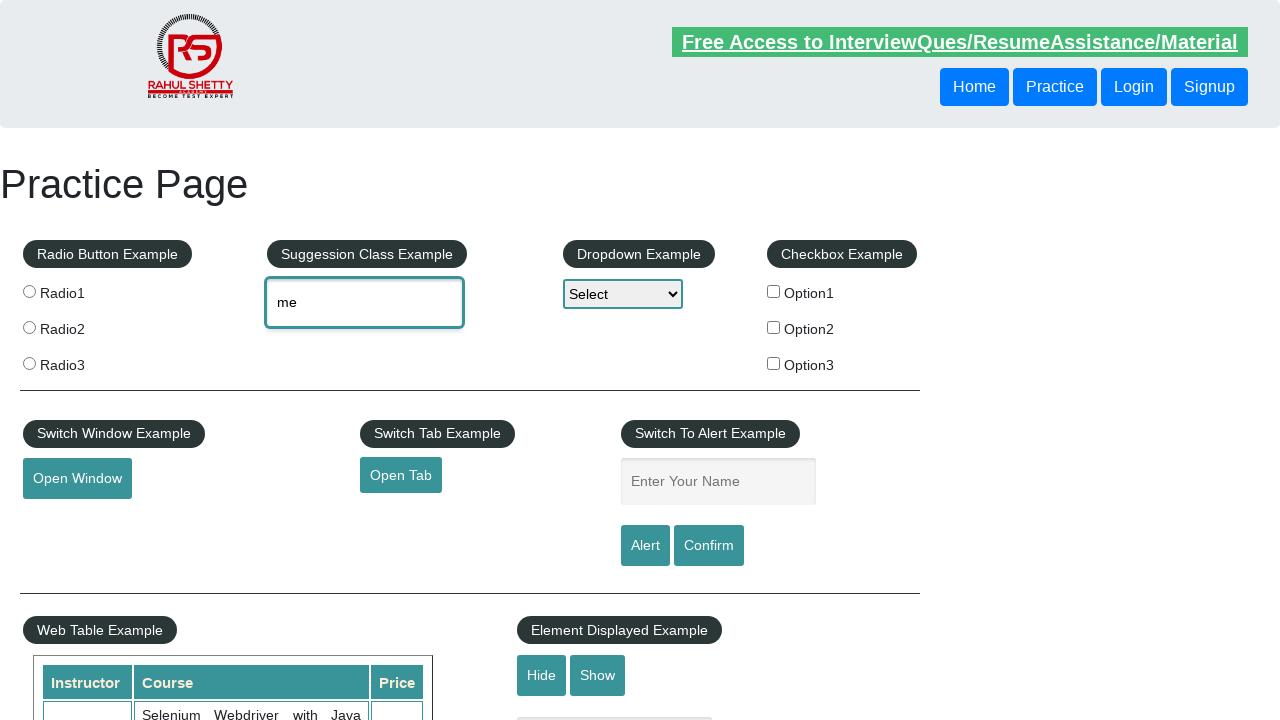

Clicked the 6th suggestion option from the autocomplete dropdown at (442, 492) on xpath=//li[6]/div
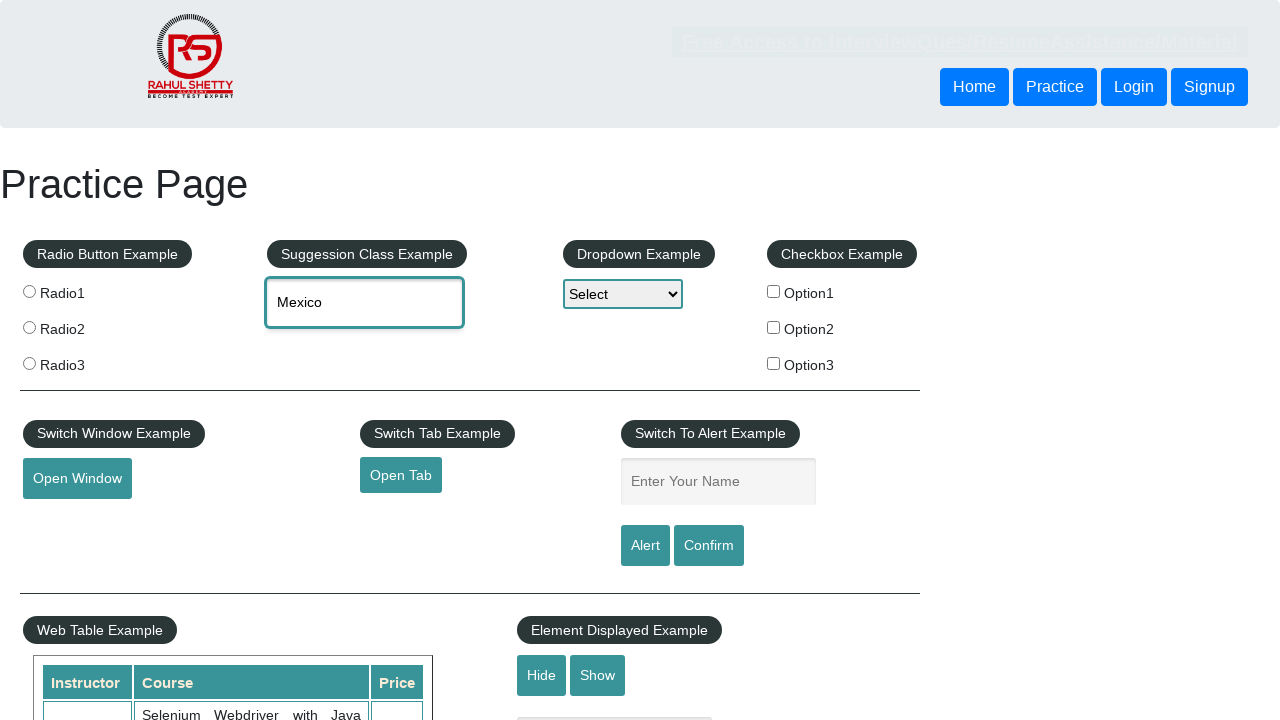

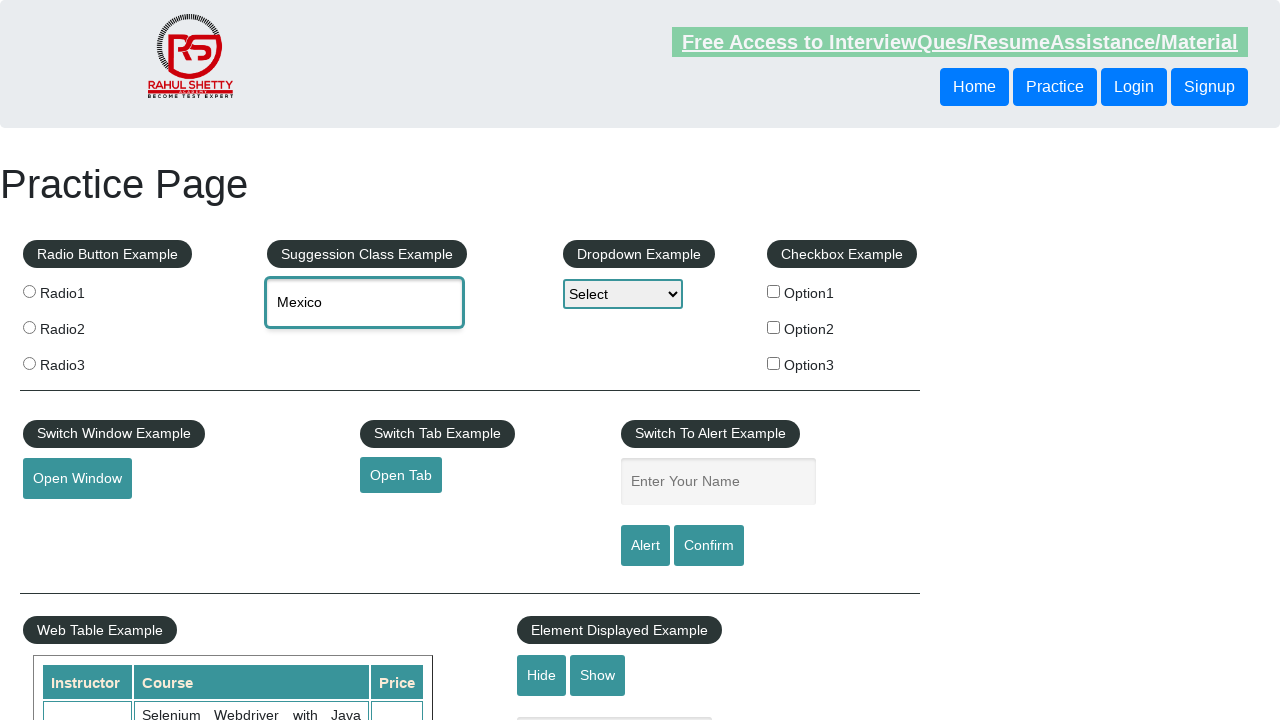